Navigates to Wisequarter homepage and verifies the URL contains "wisequarter" to confirm successful navigation

Starting URL: https://www.wisequarter.com

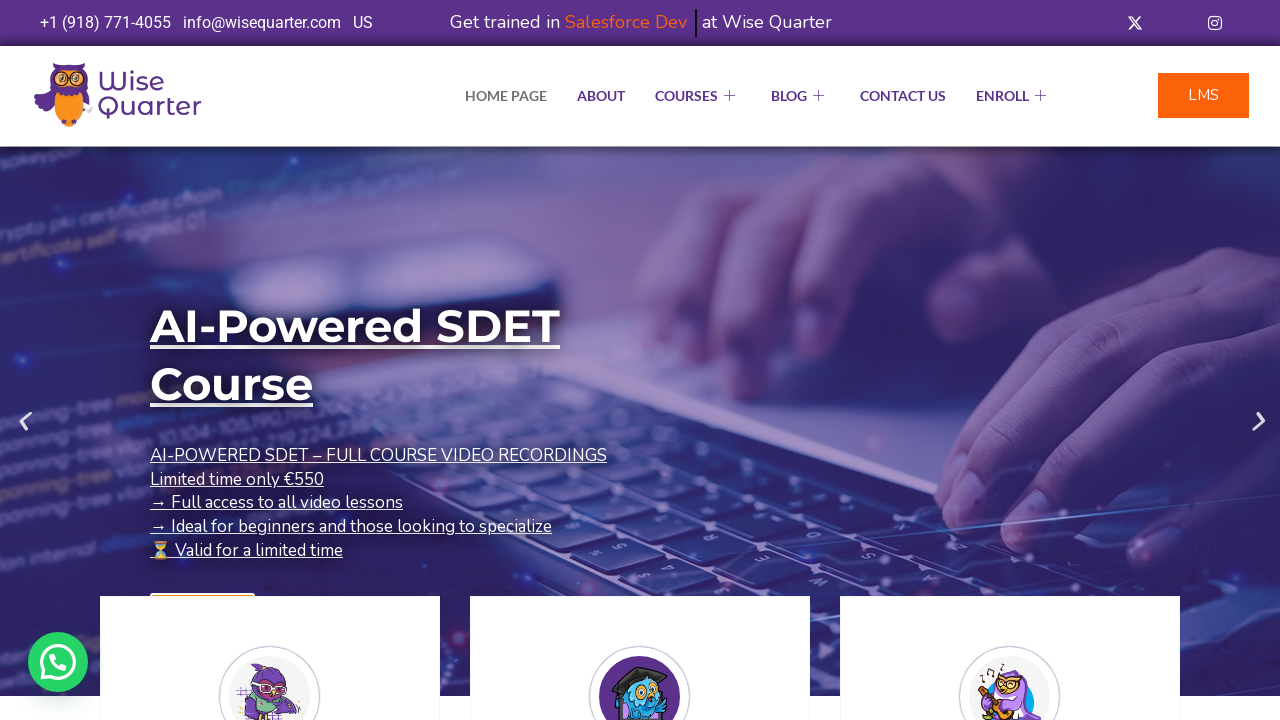

Navigated to Wisequarter homepage at https://www.wisequarter.com
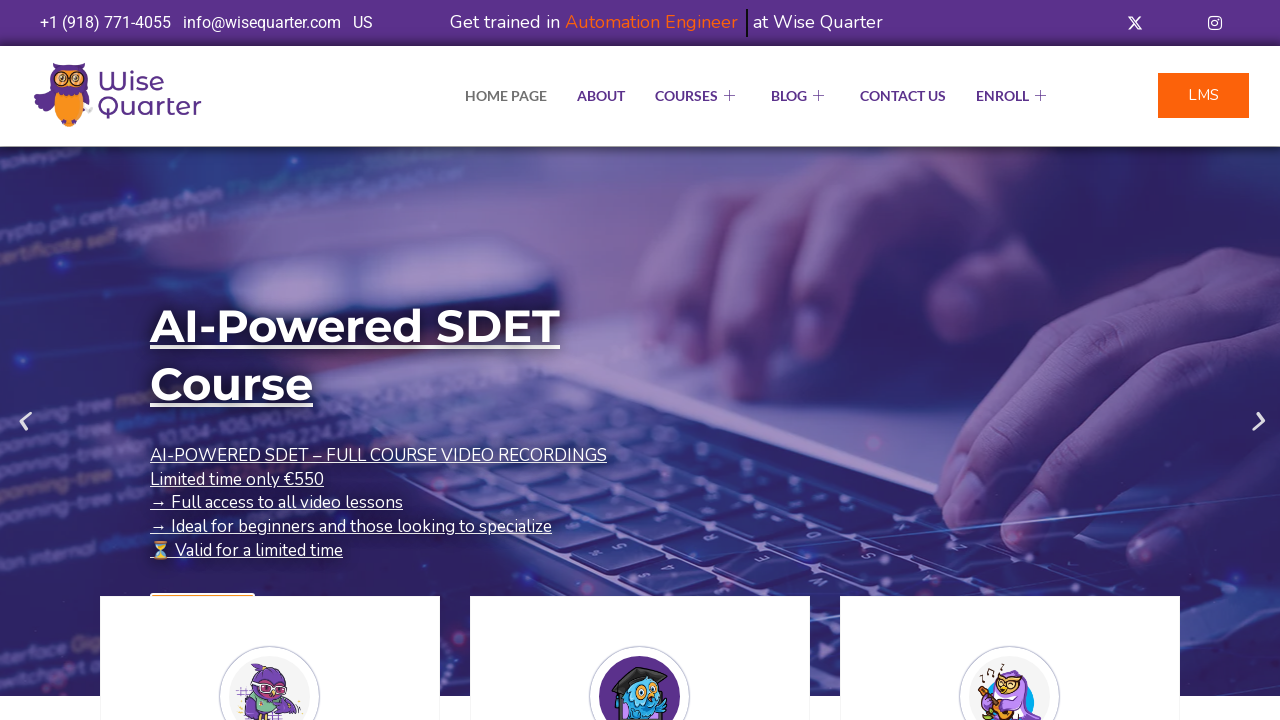

Verified that URL contains 'wisequarter' - homepage loaded successfully
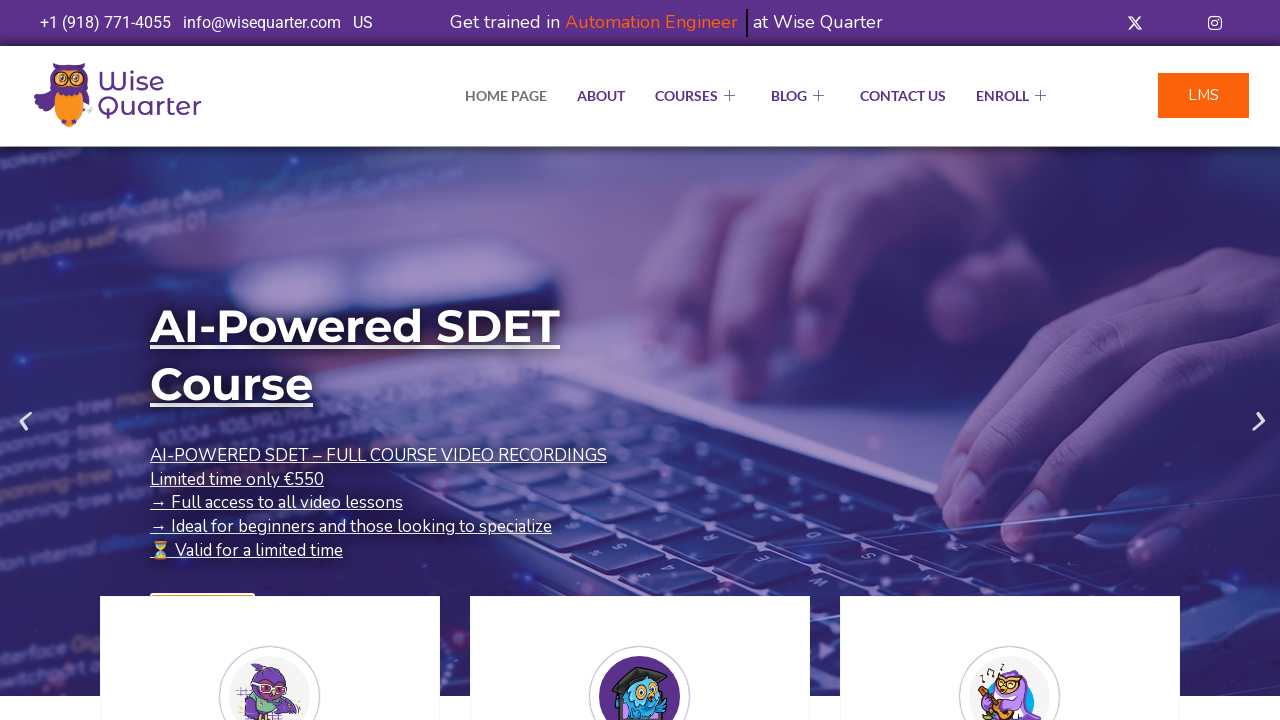

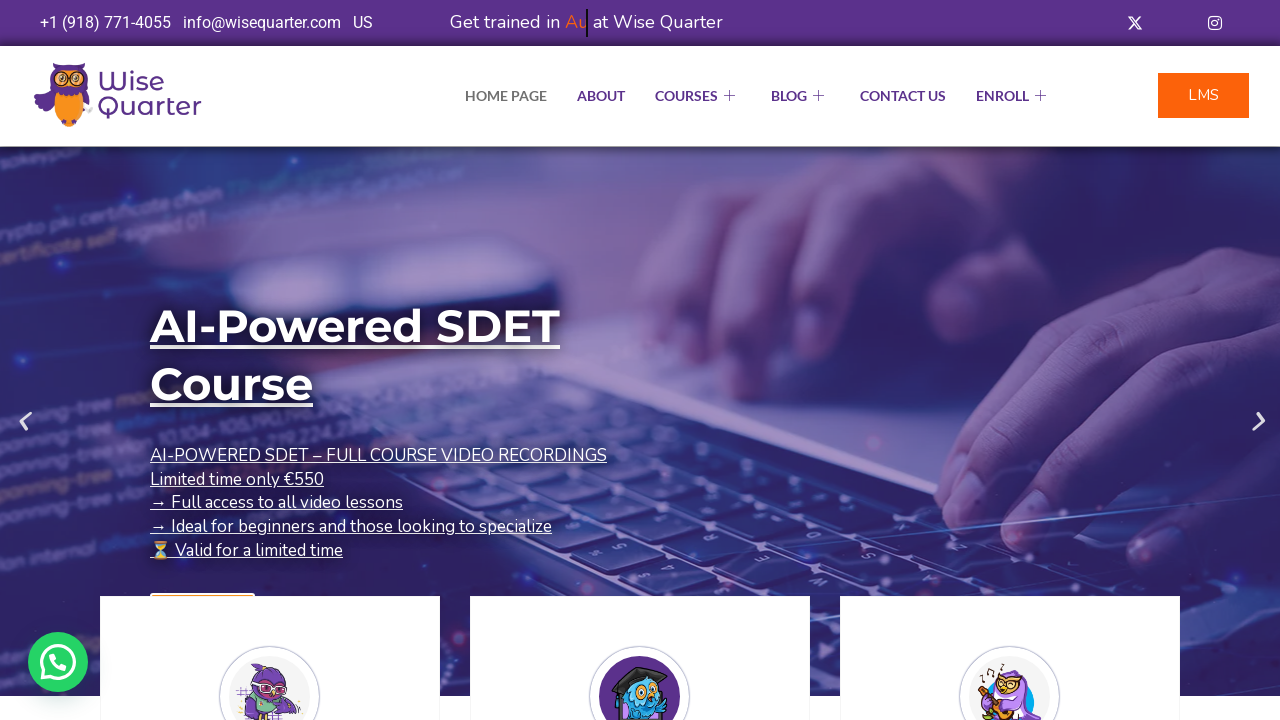